Tests adding a box element using fluent wait with expected conditions for element visibility

Starting URL: https://www.selenium.dev/selenium/web/dynamic.html

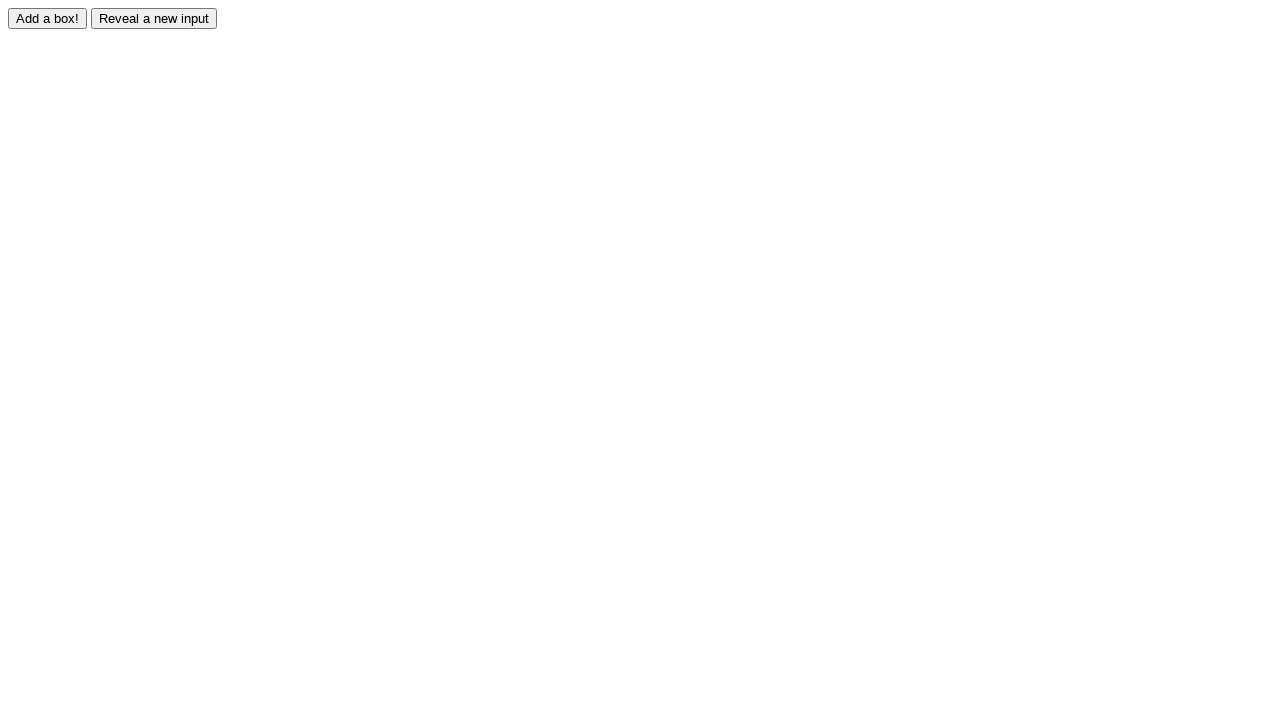

Navigated to dynamic.html test page
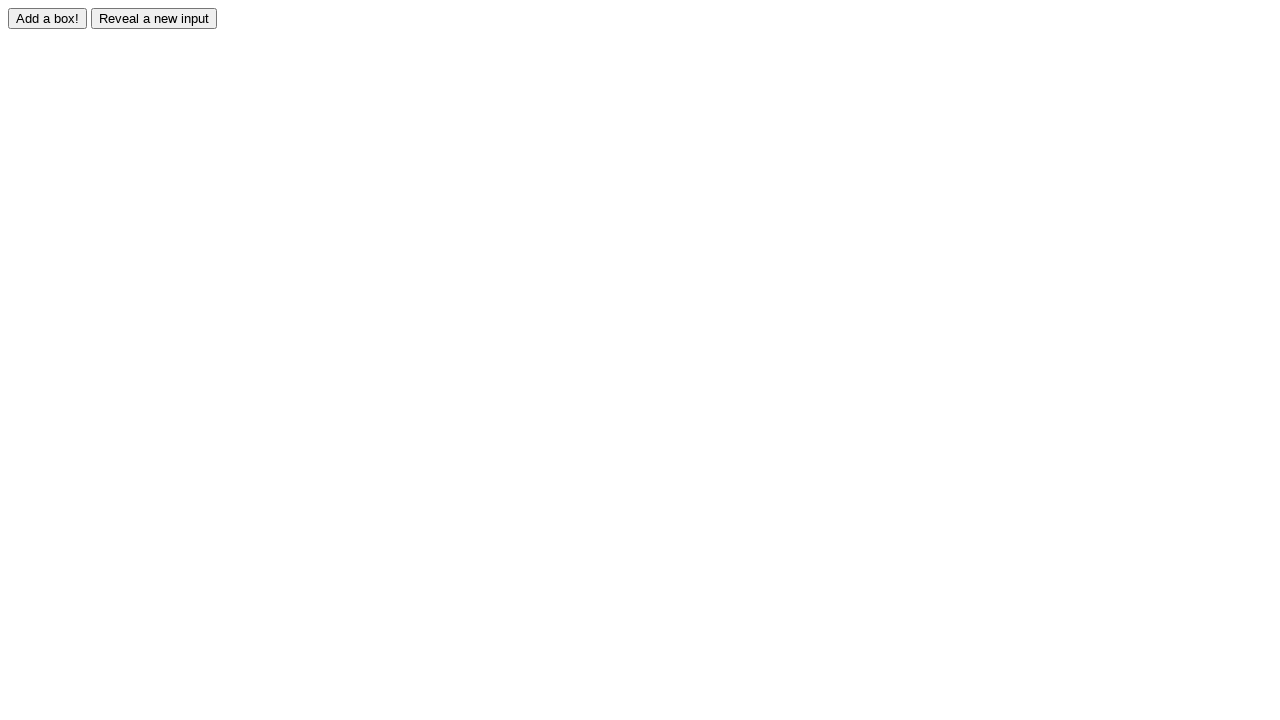

Clicked the adder button to add a box element at (48, 18) on #adder
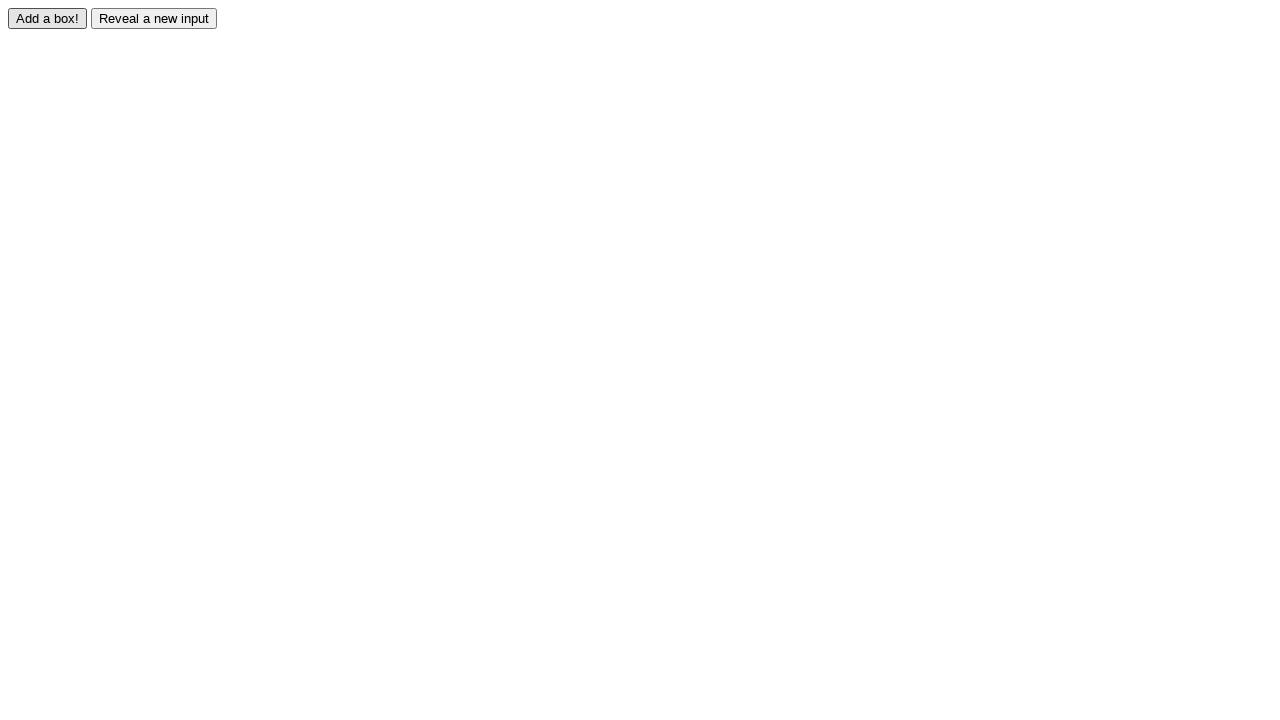

New box element #box0 became visible within 10 second timeout
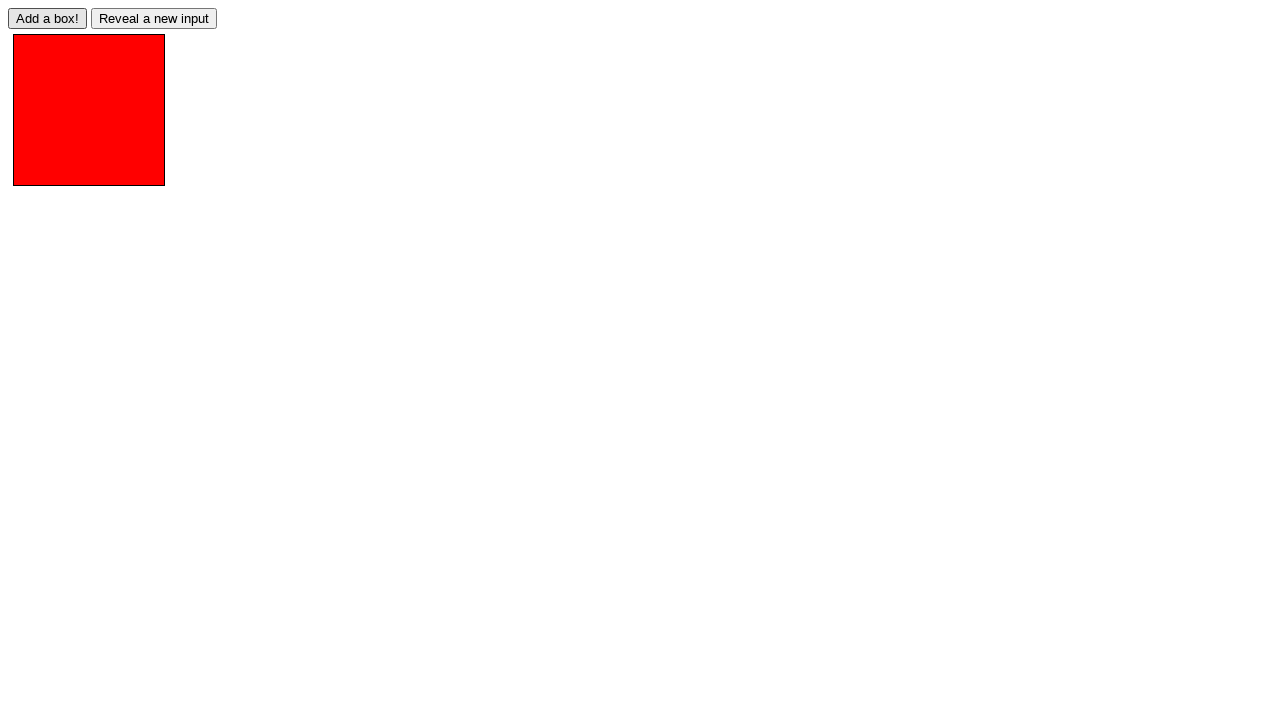

Confirmed that box element #box0 is visible
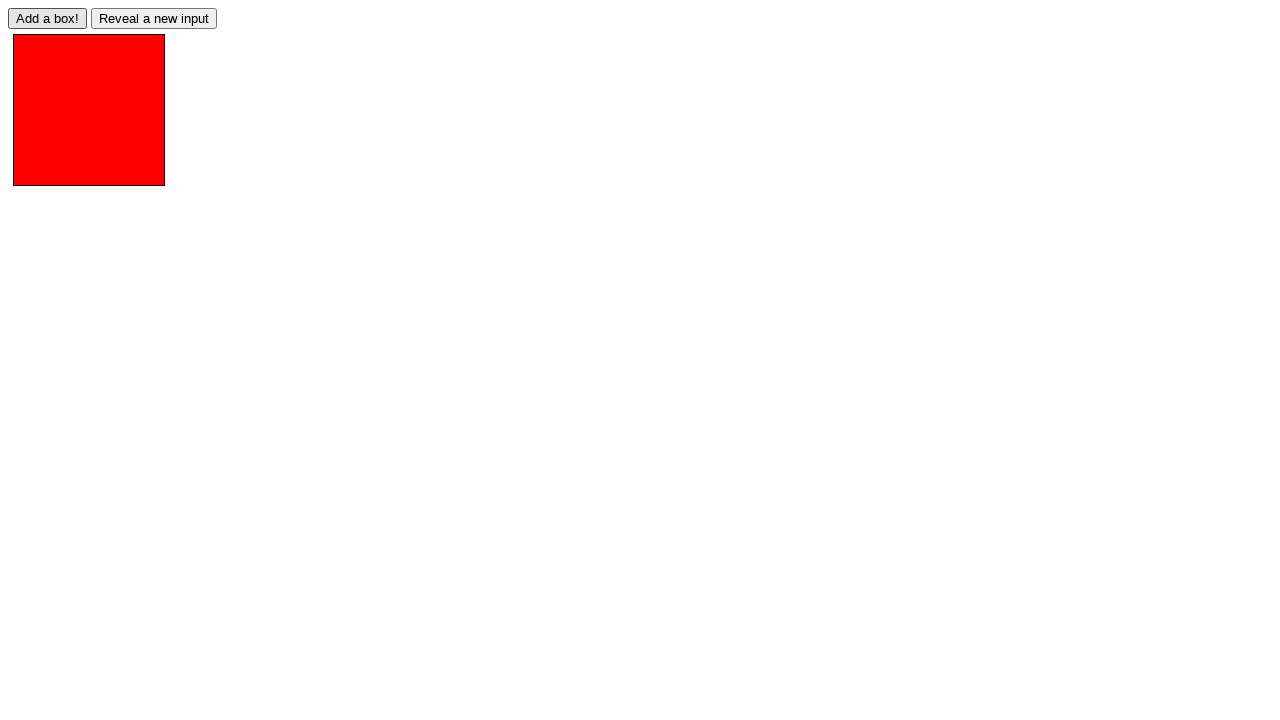

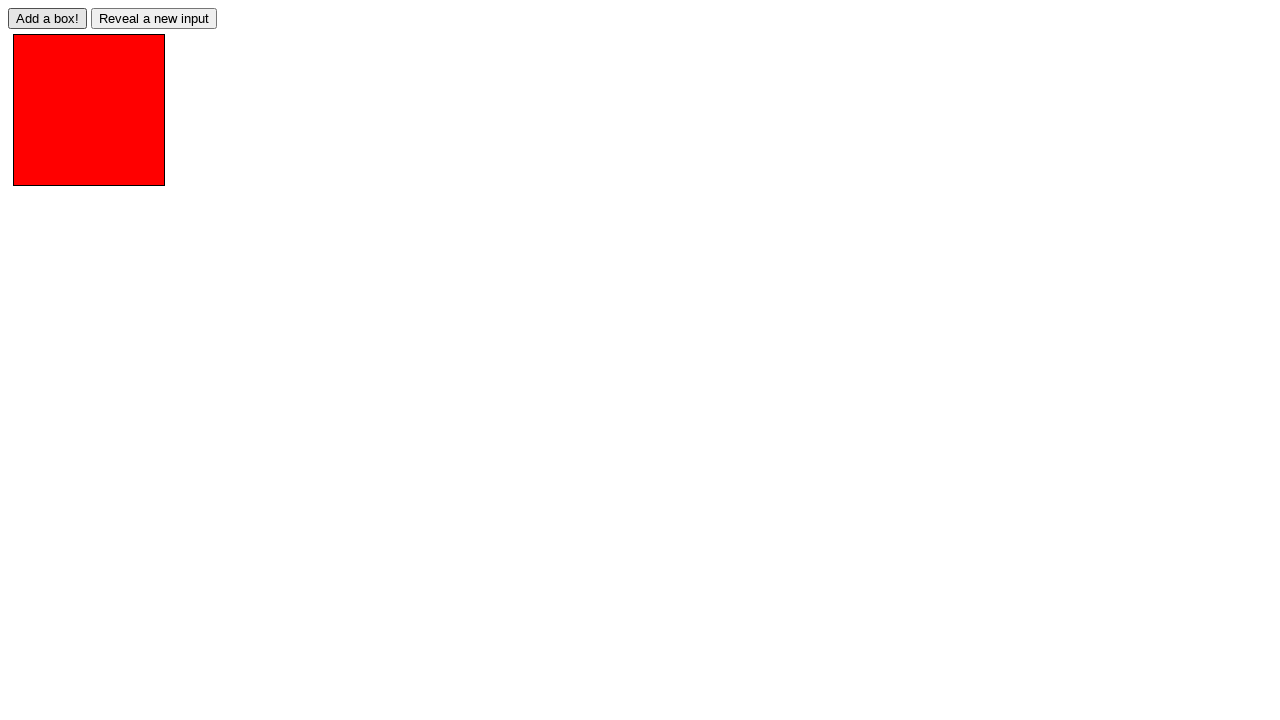